Tests form field validation by entering various valid and invalid inputs in name and credit card fields

Starting URL: https://www.demoblaze.com/cart.html

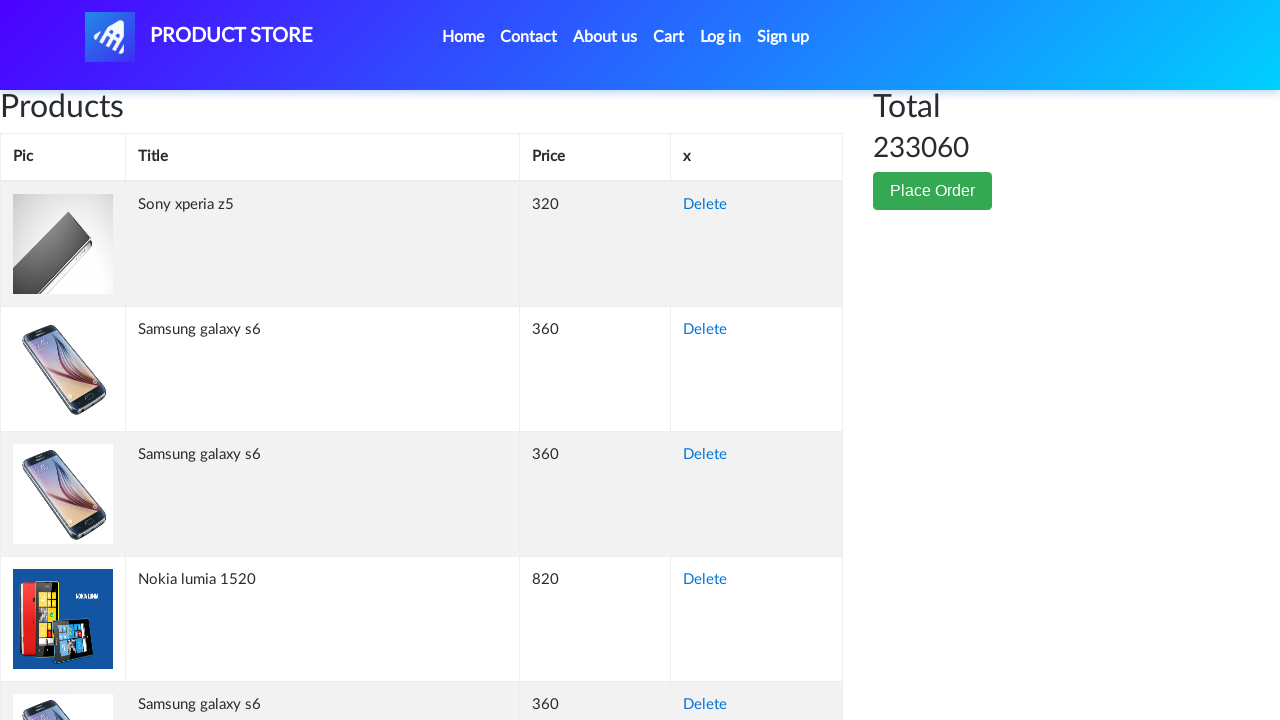

Clicked Place Order button to open checkout form at (933, 191) on button.btn.btn-success[data-toggle='modal'][data-target='#orderModal']
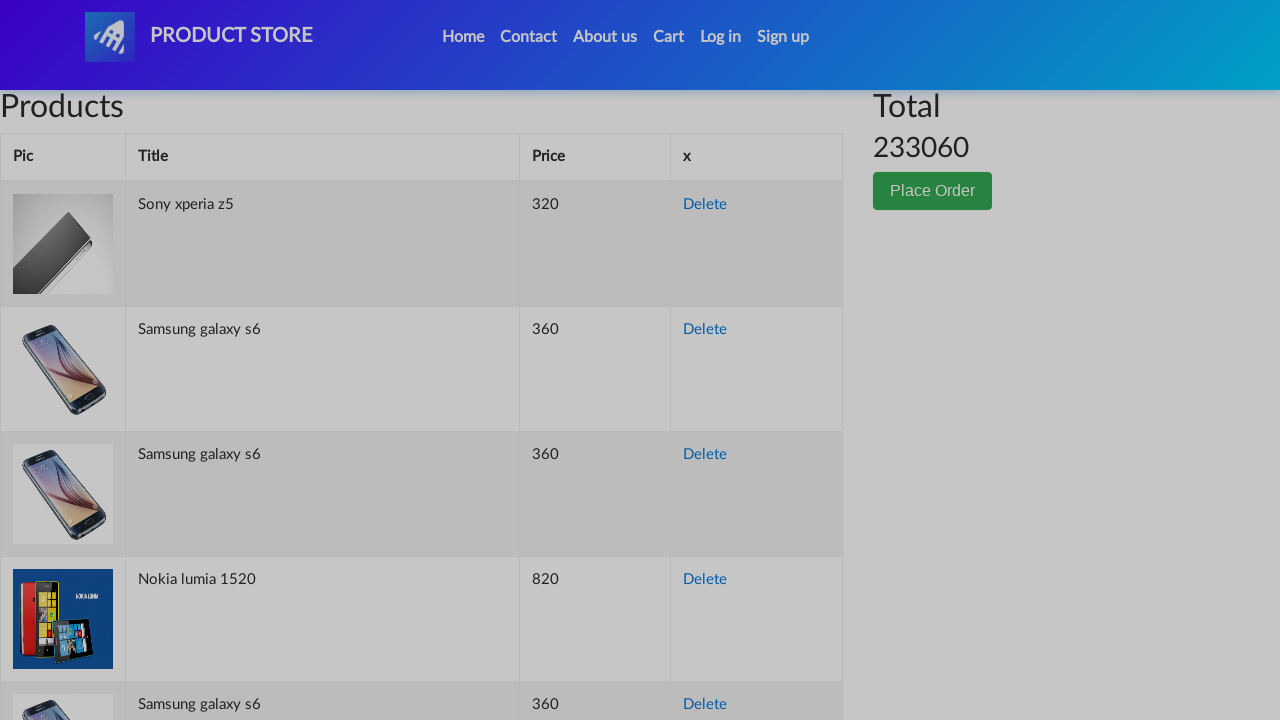

Checkout form loaded and name field is visible
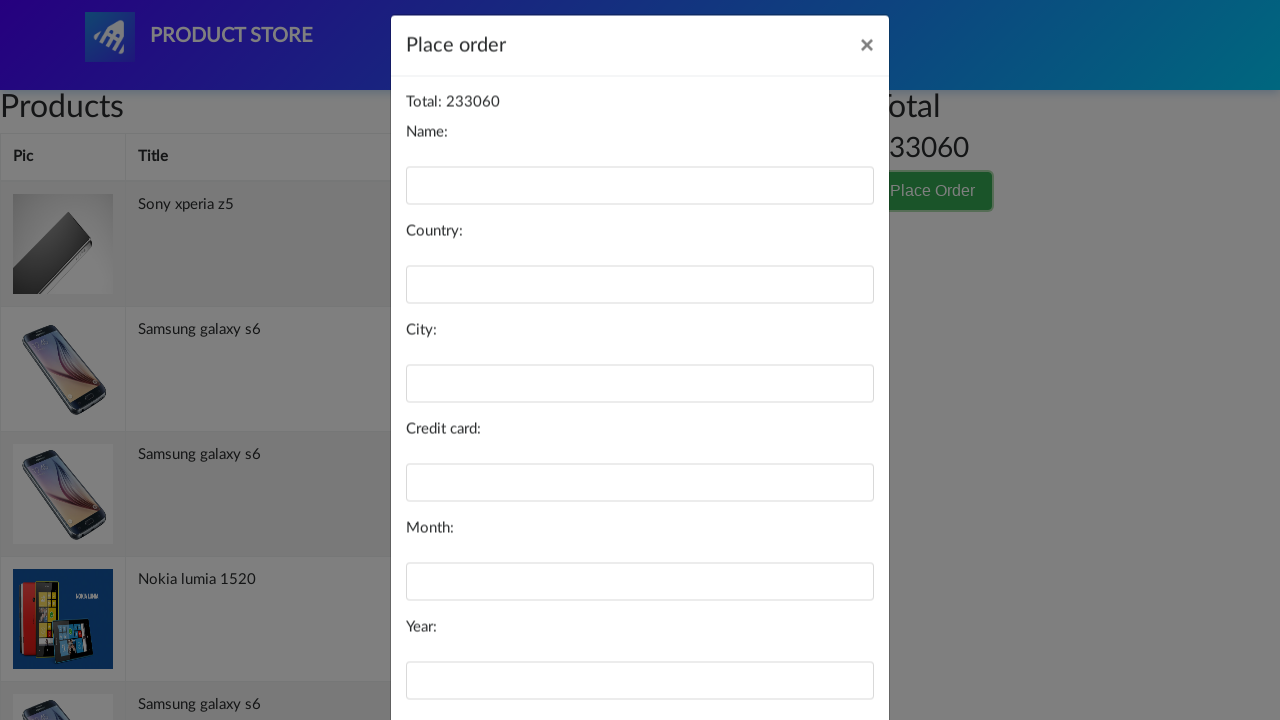

Cleared name field on #name
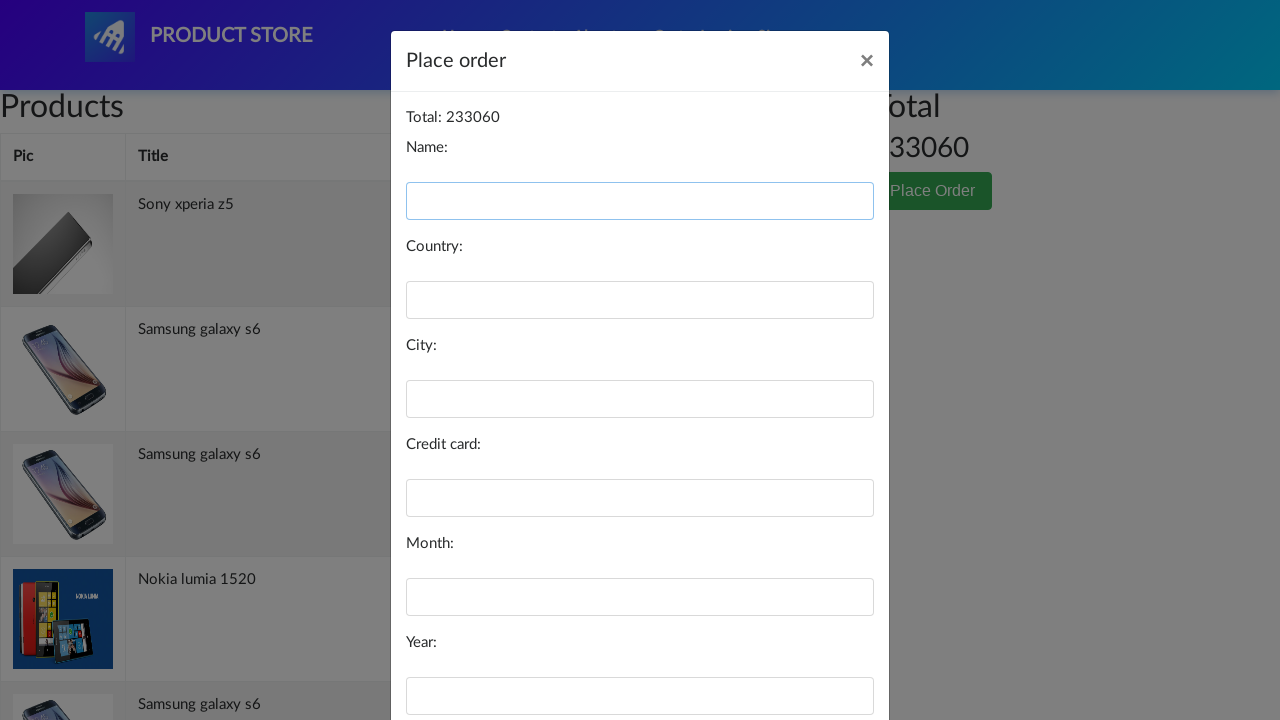

Entered valid name 'John Doe' (alphabetic only) on #name
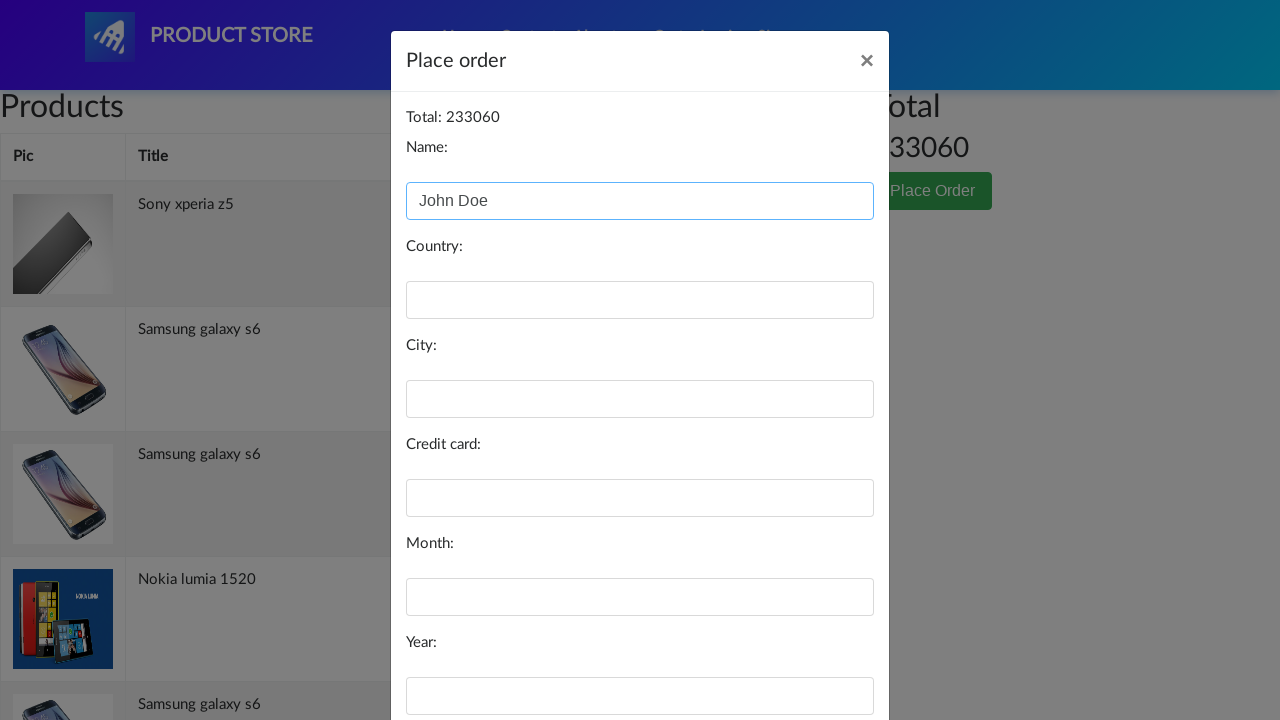

Cleared name field on #name
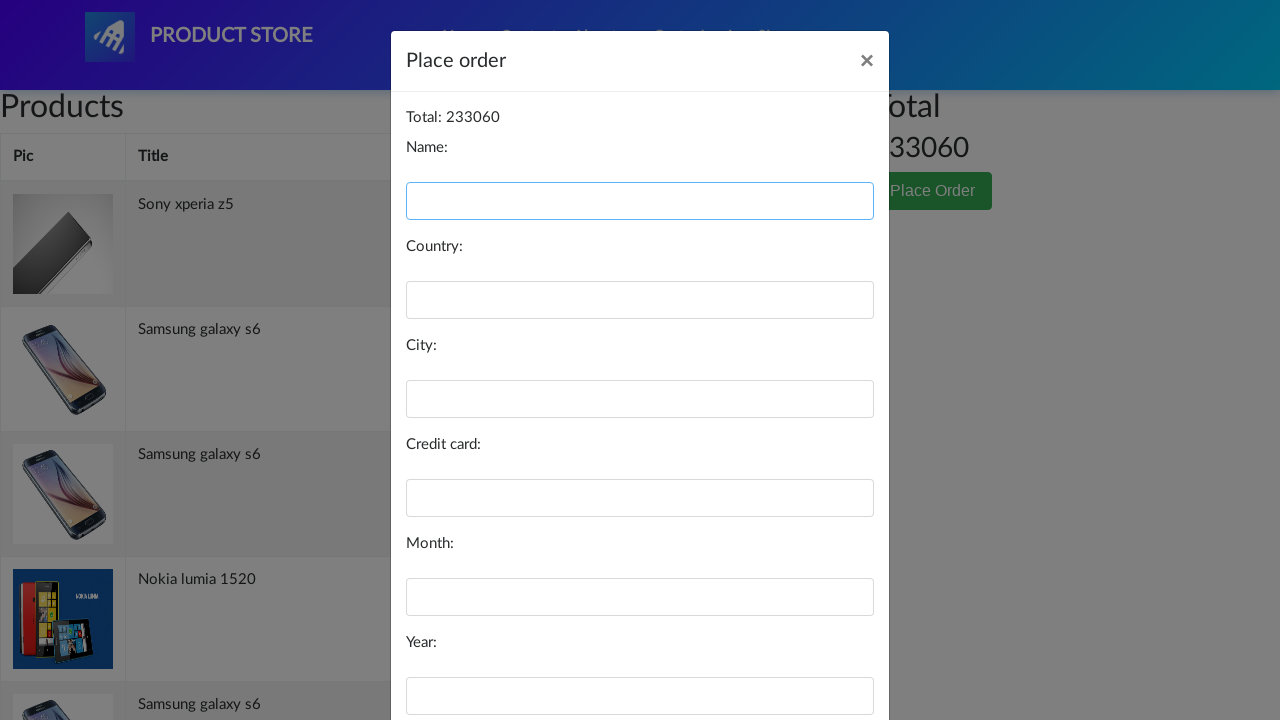

Entered invalid name 'Jane123' (contains digits) on #name
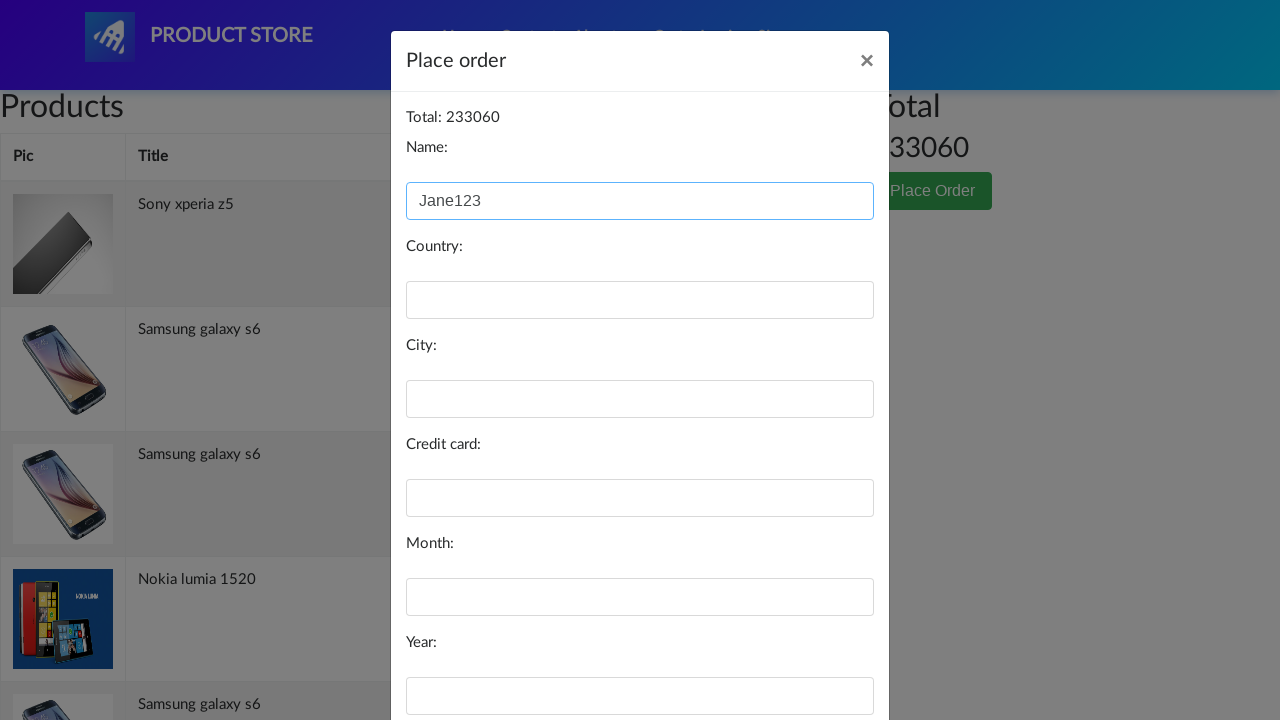

Cleared credit card field on #card
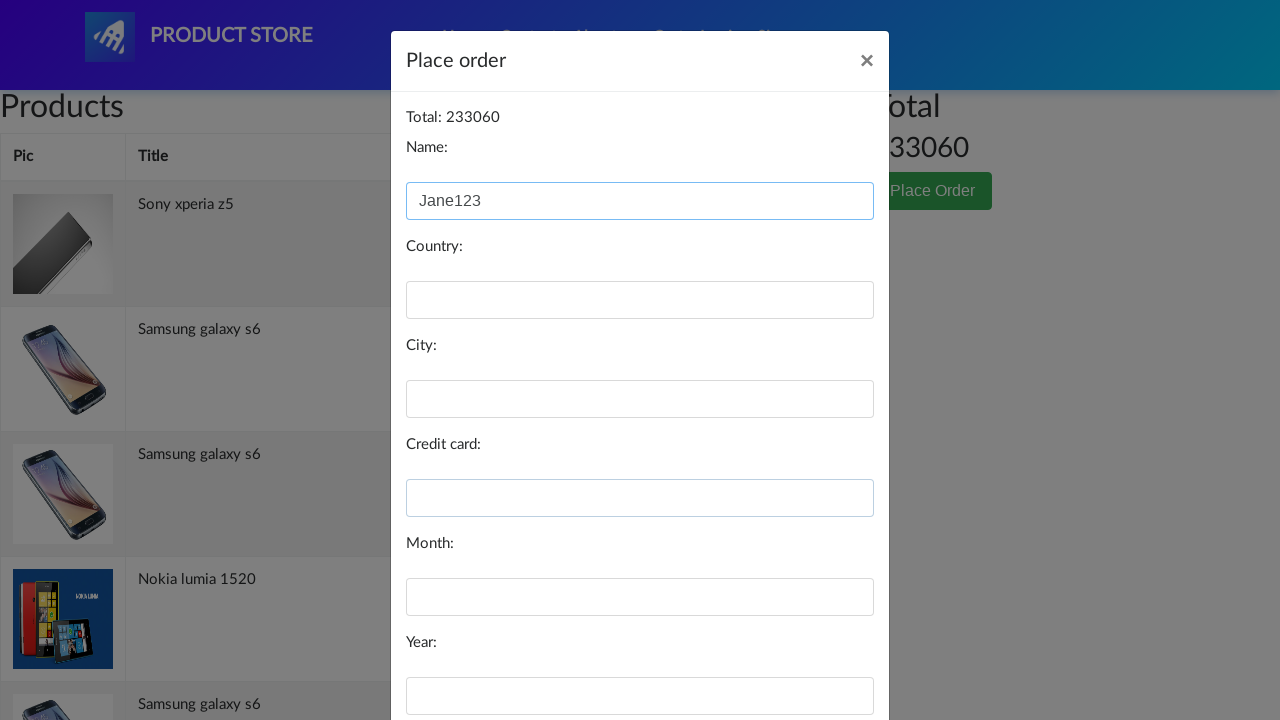

Entered valid credit card number '1234567812345678' (16 digits) on #card
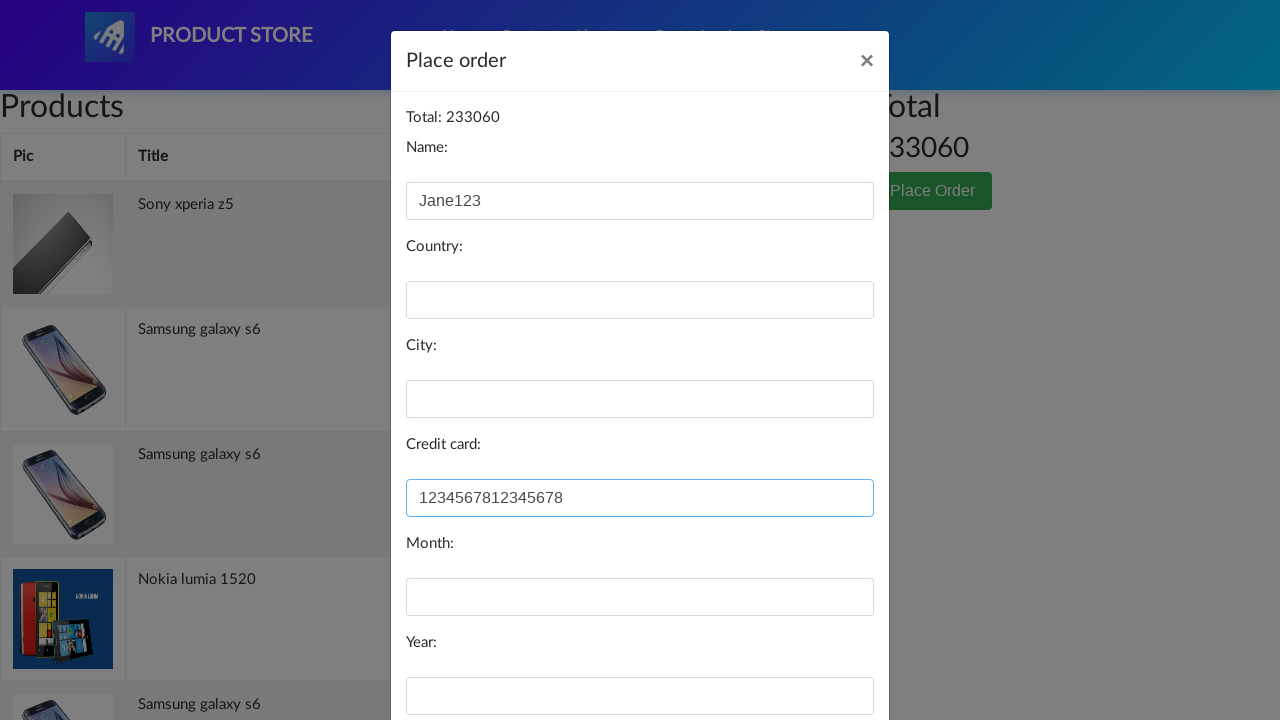

Cleared credit card field on #card
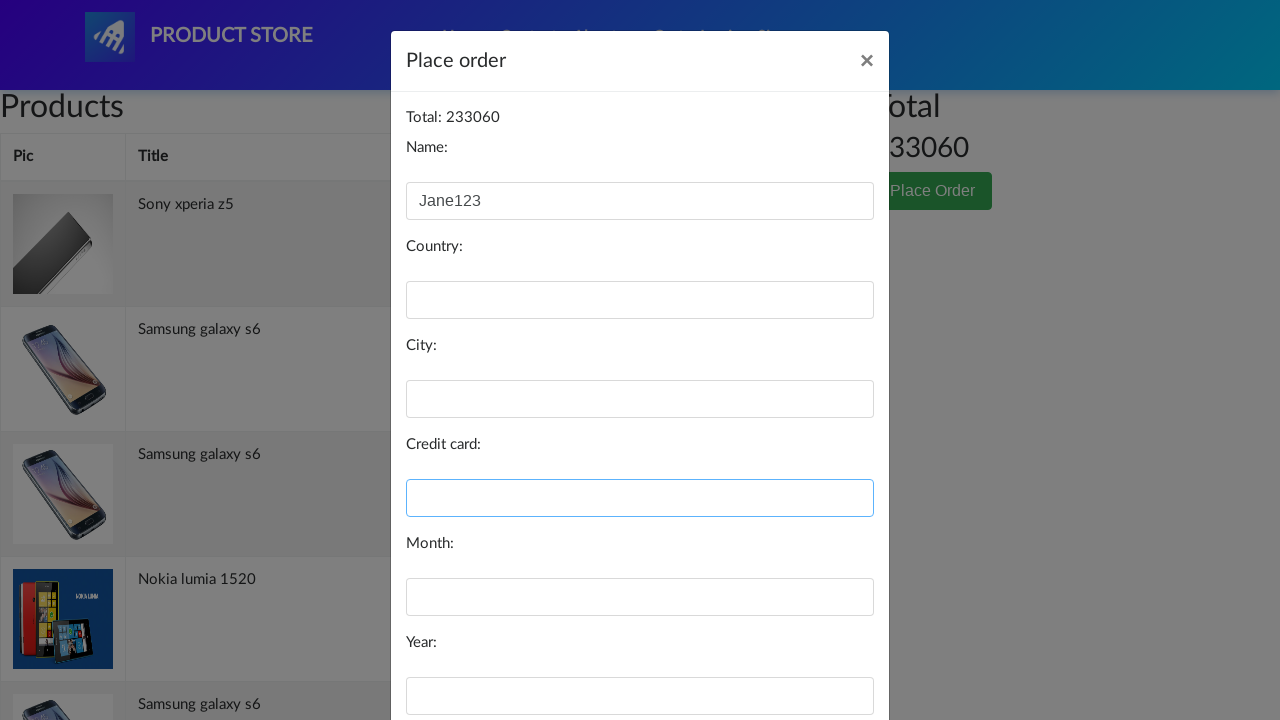

Entered invalid credit card number '1234abcd5678' (contains letters) on #card
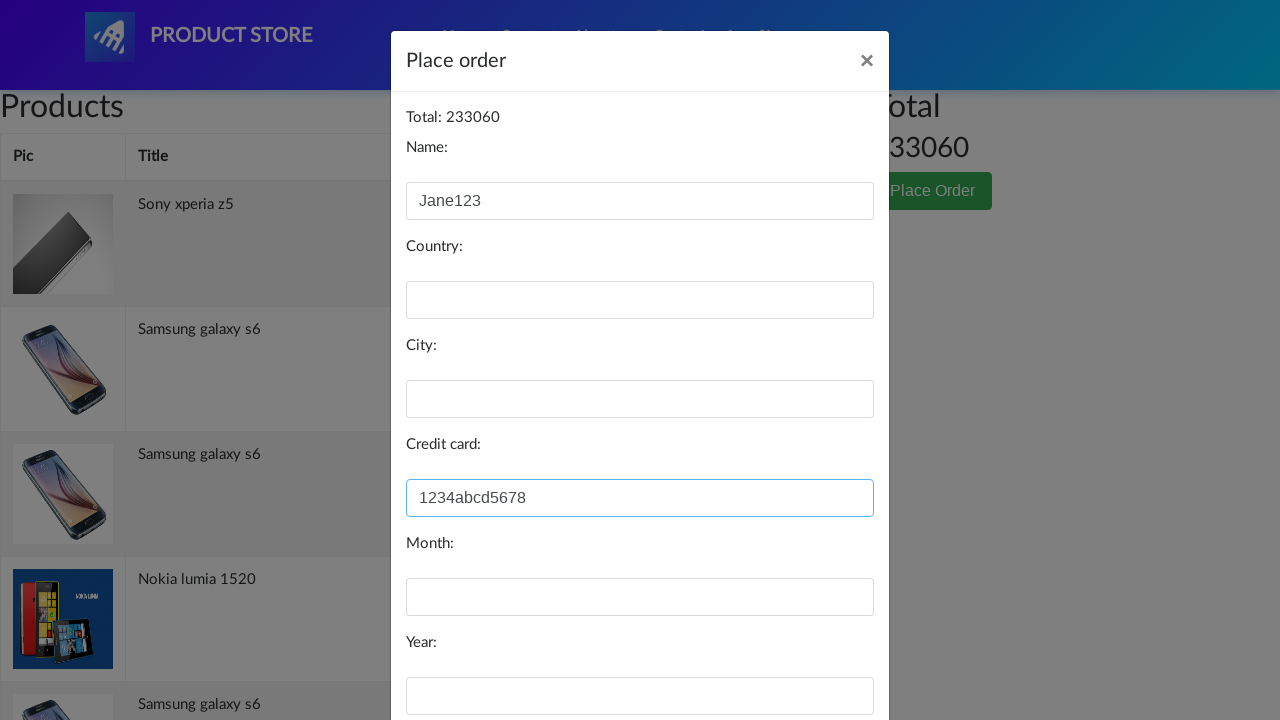

Clicked Purchase button to submit form at (823, 655) on #orderModal .modal-footer .btn.btn-primary
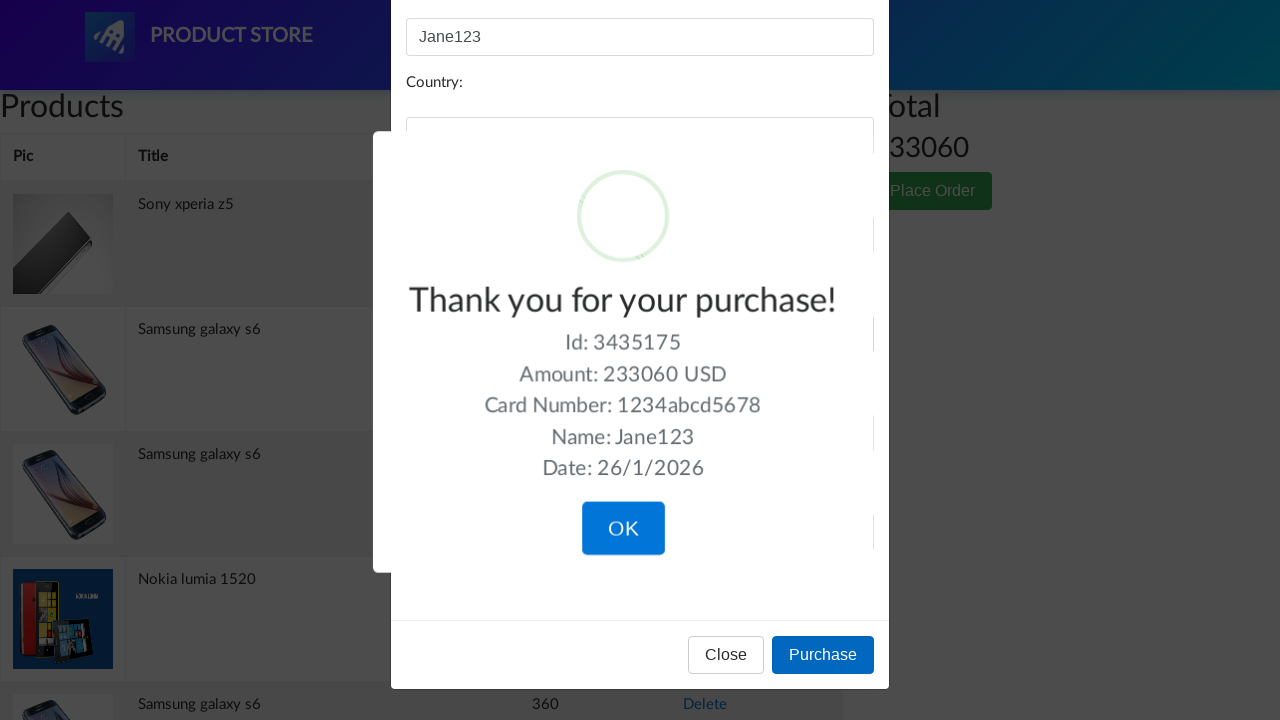

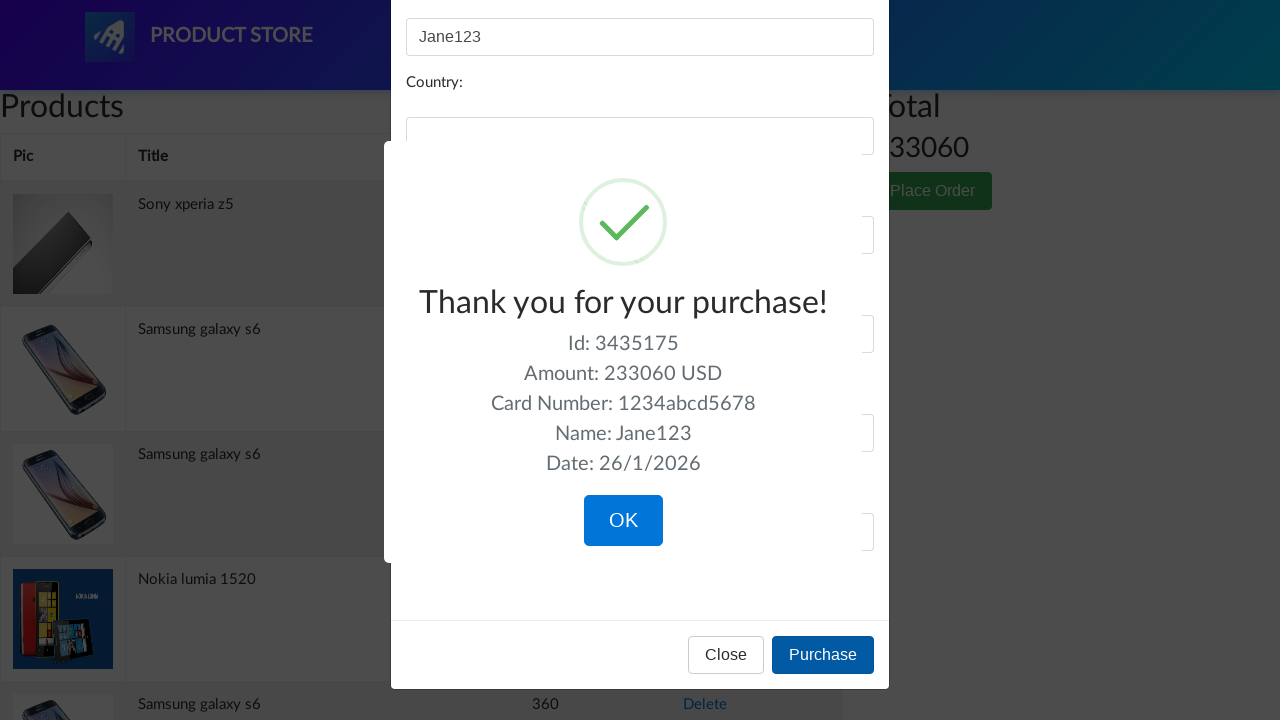